Solves a mathematical captcha by reading a value, calculating the answer using a formula, filling the answer field, and selecting required checkboxes and radio buttons before submitting

Starting URL: https://suninjuly.github.io/math.html

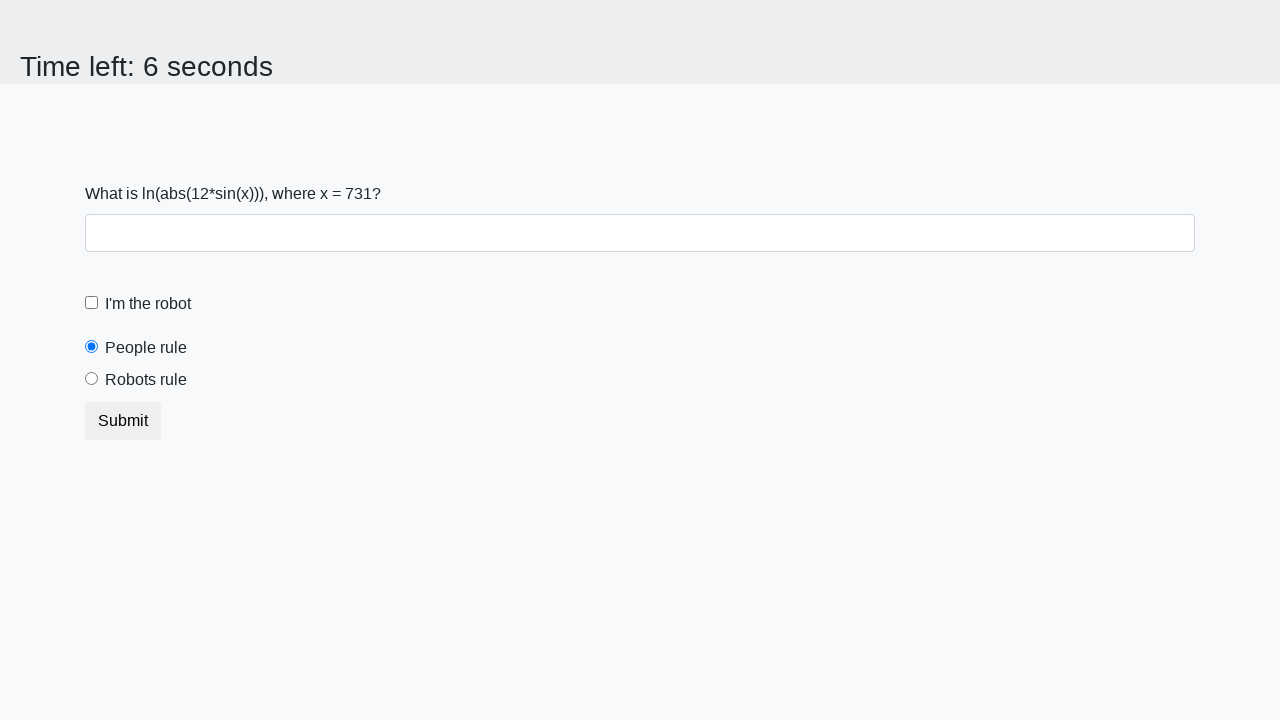

Read x value from the page using #input_value selector
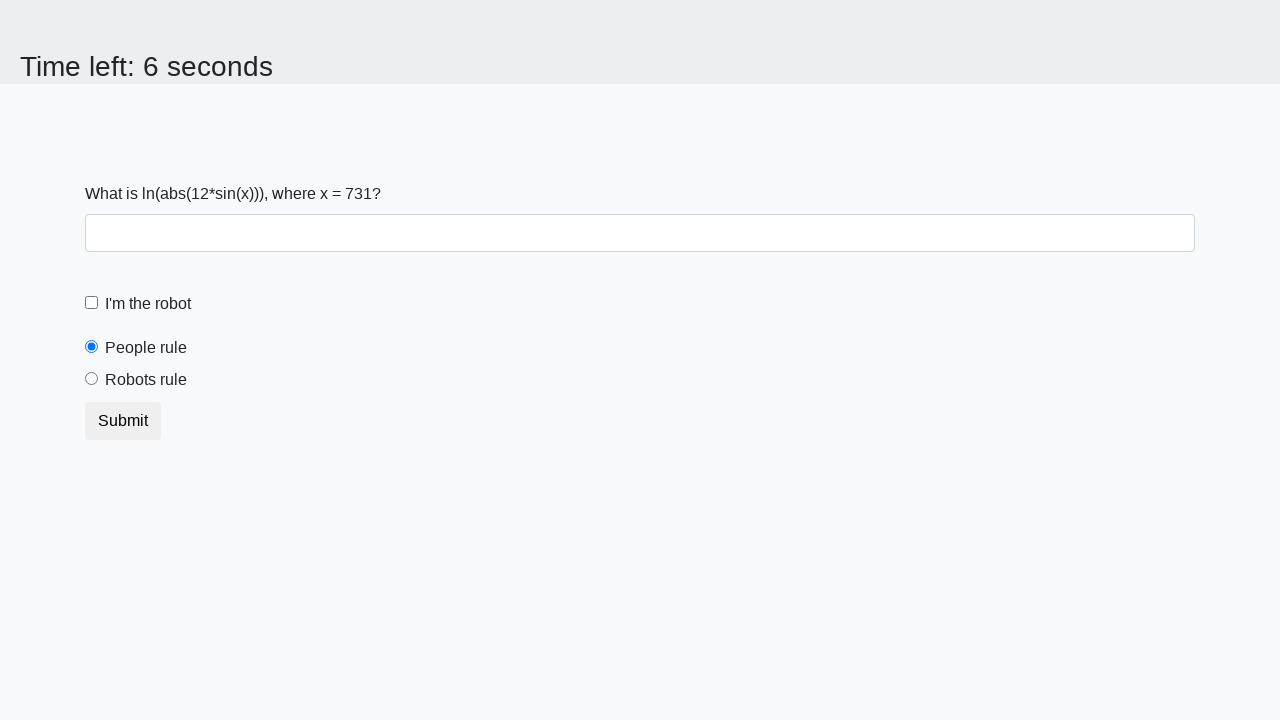

Calculated answer using formula: log(abs(12*sin(x)))
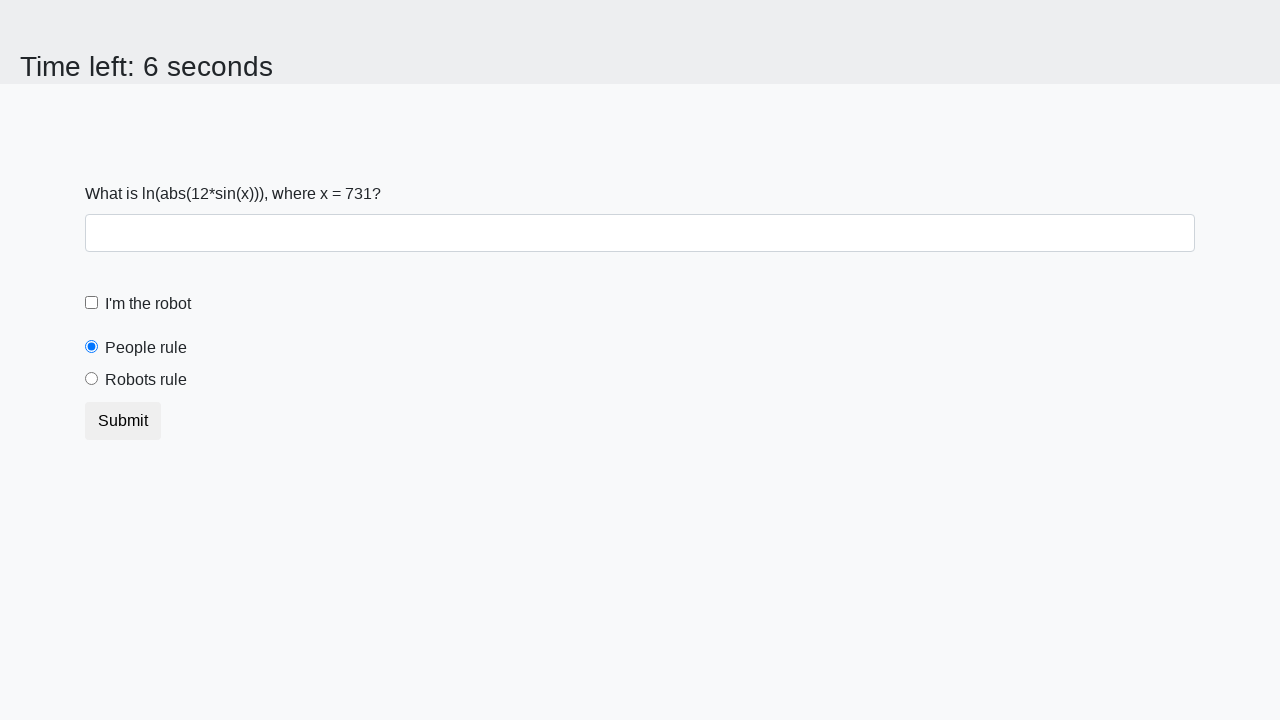

Filled answer field with calculated value on #answer
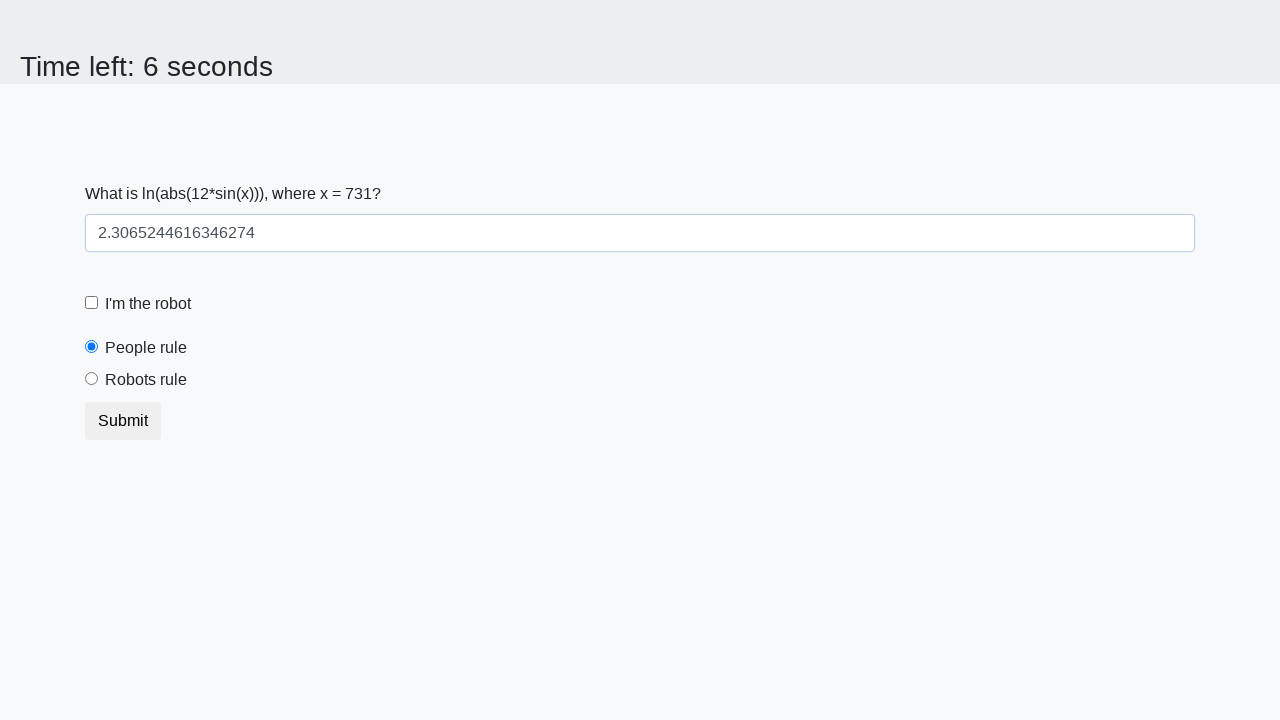

Clicked the robot checkbox at (92, 303) on #robotcheckbox
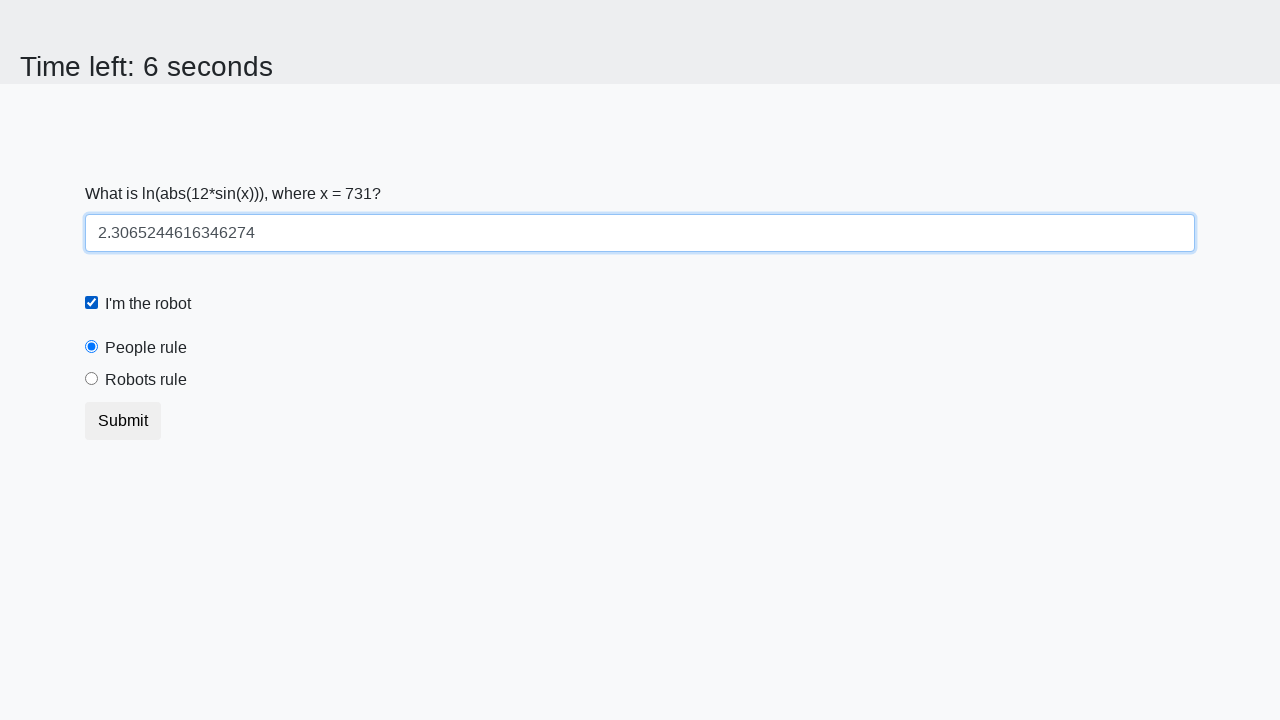

Clicked the robots rule radio button at (92, 379) on #robotsRule
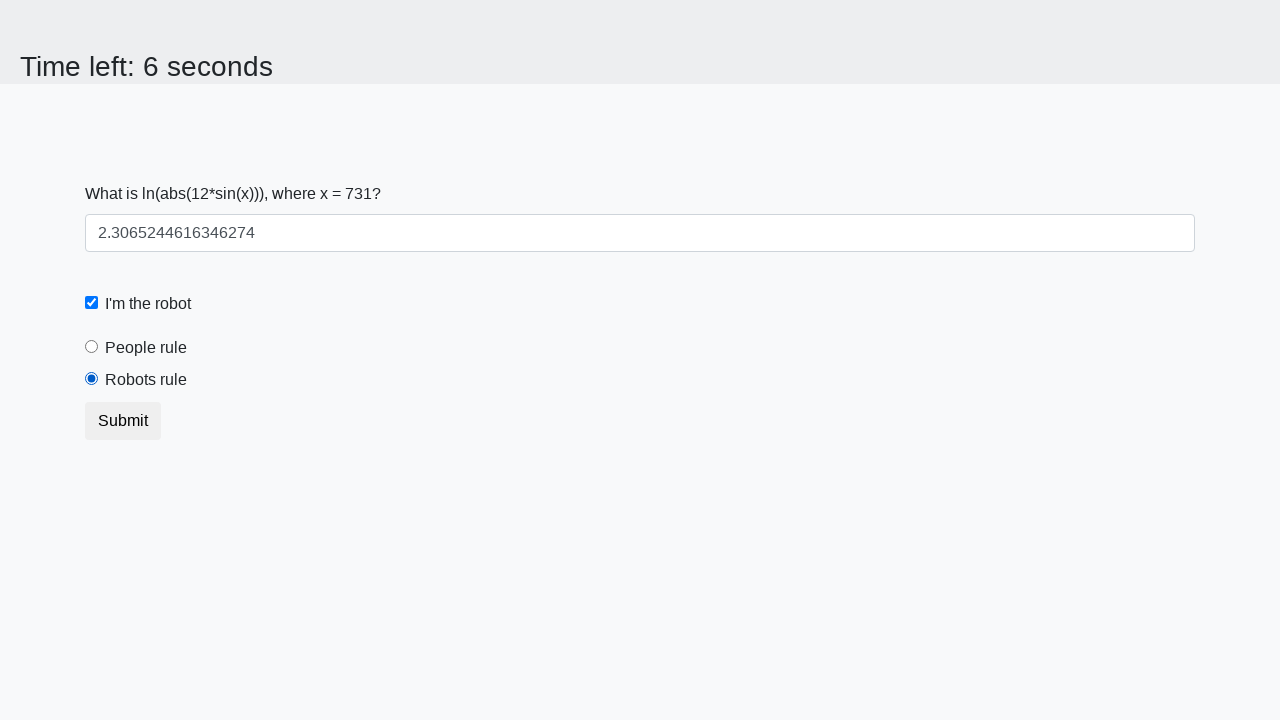

Clicked submit button to submit the form at (123, 421) on button.btn
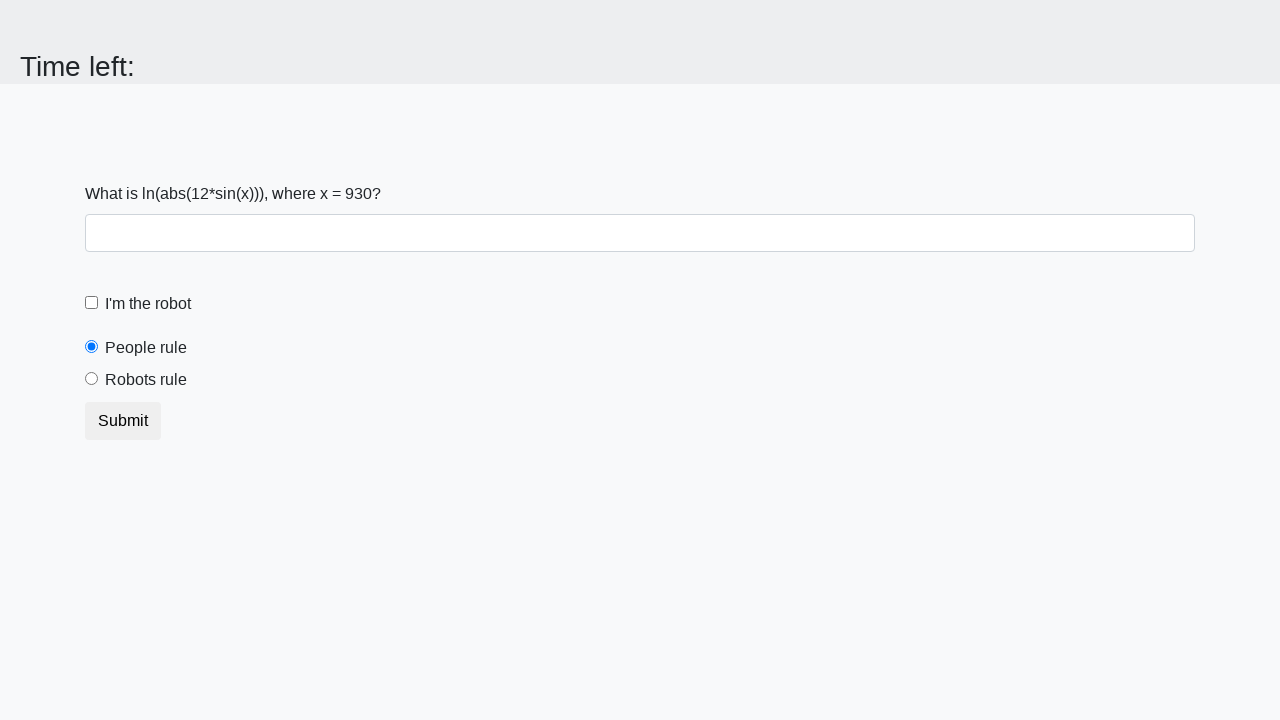

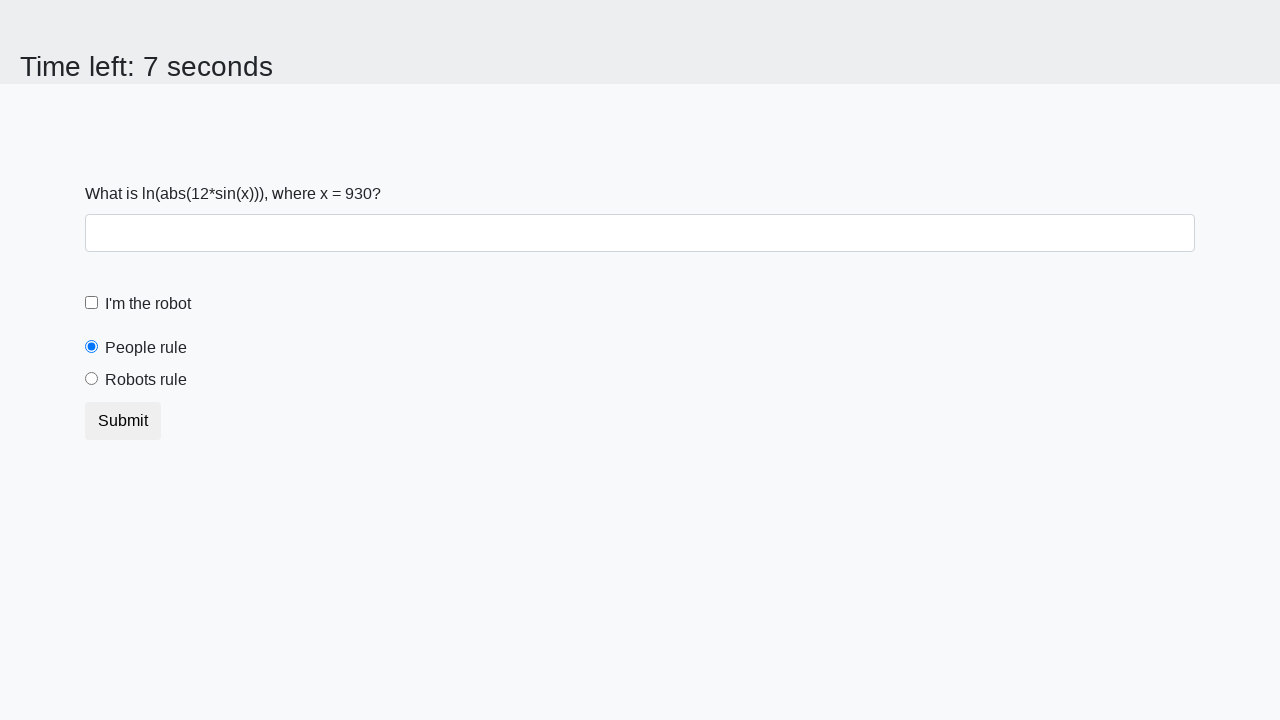